Navigates to the Rediff website homepage and maximizes the browser window to verify the page loads successfully.

Starting URL: https://www.rediff.com/

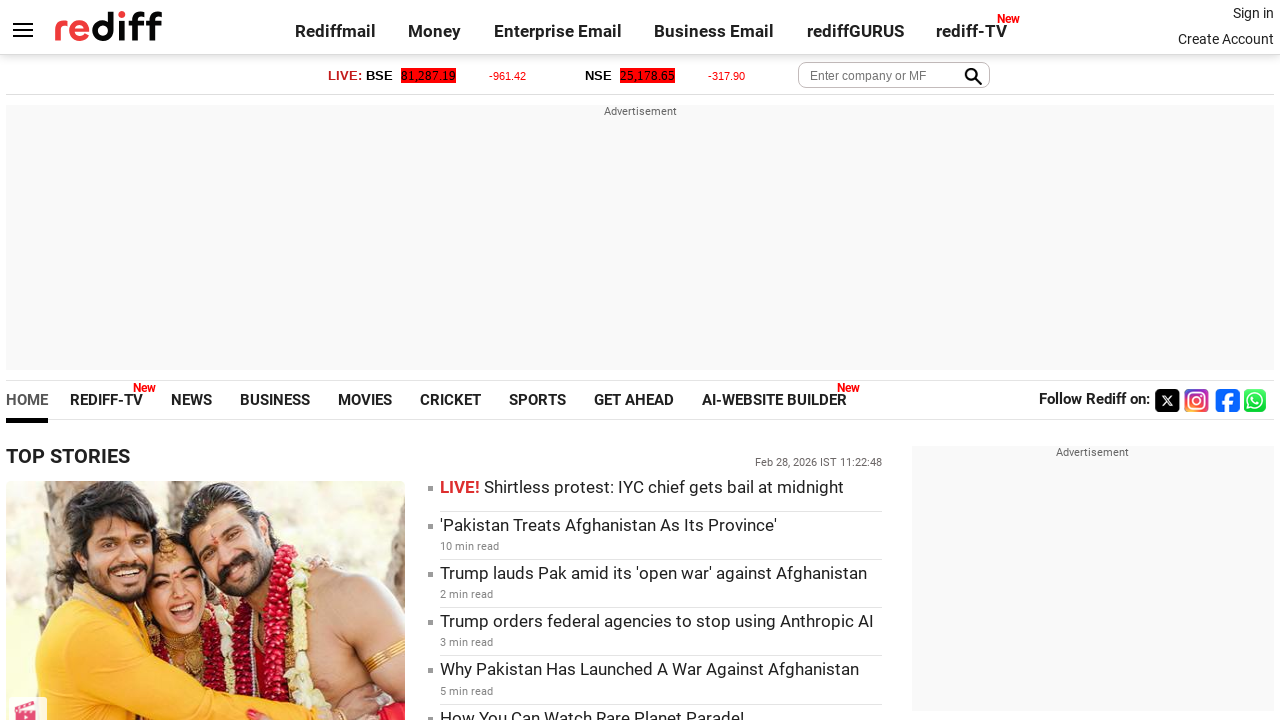

Waited for page to reach domcontentloaded state
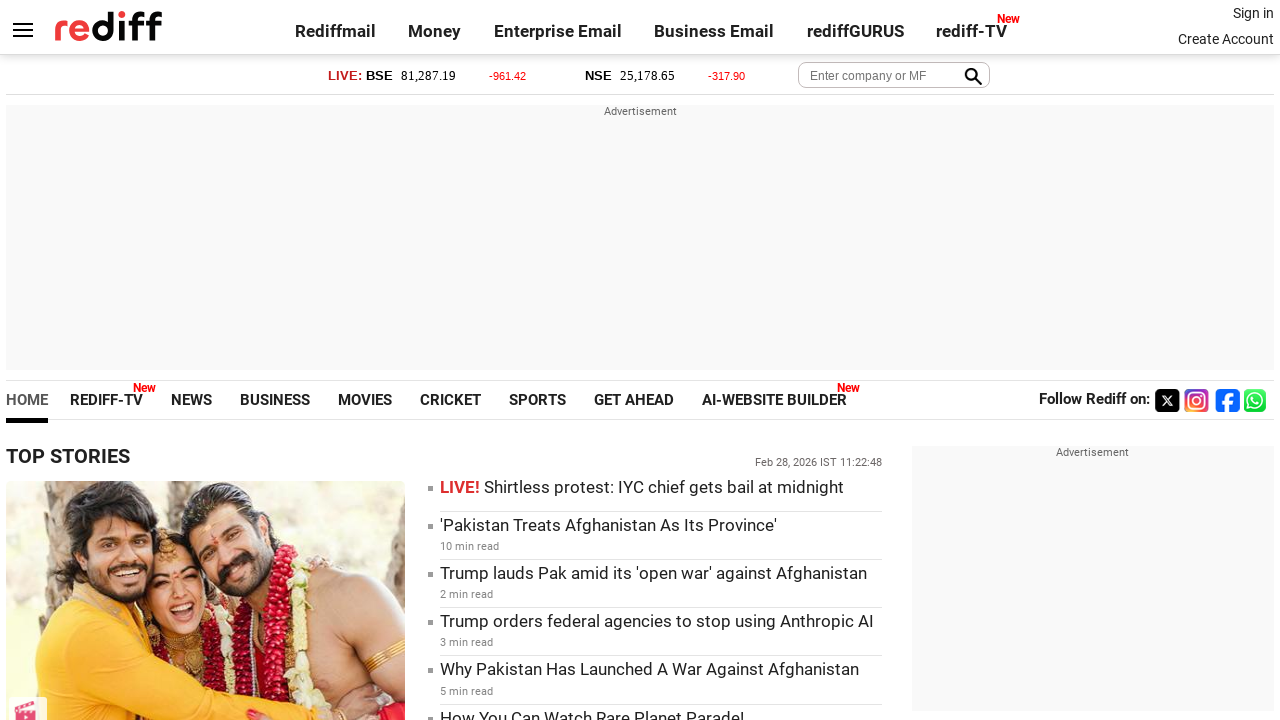

Verified body element is present on Rediff homepage
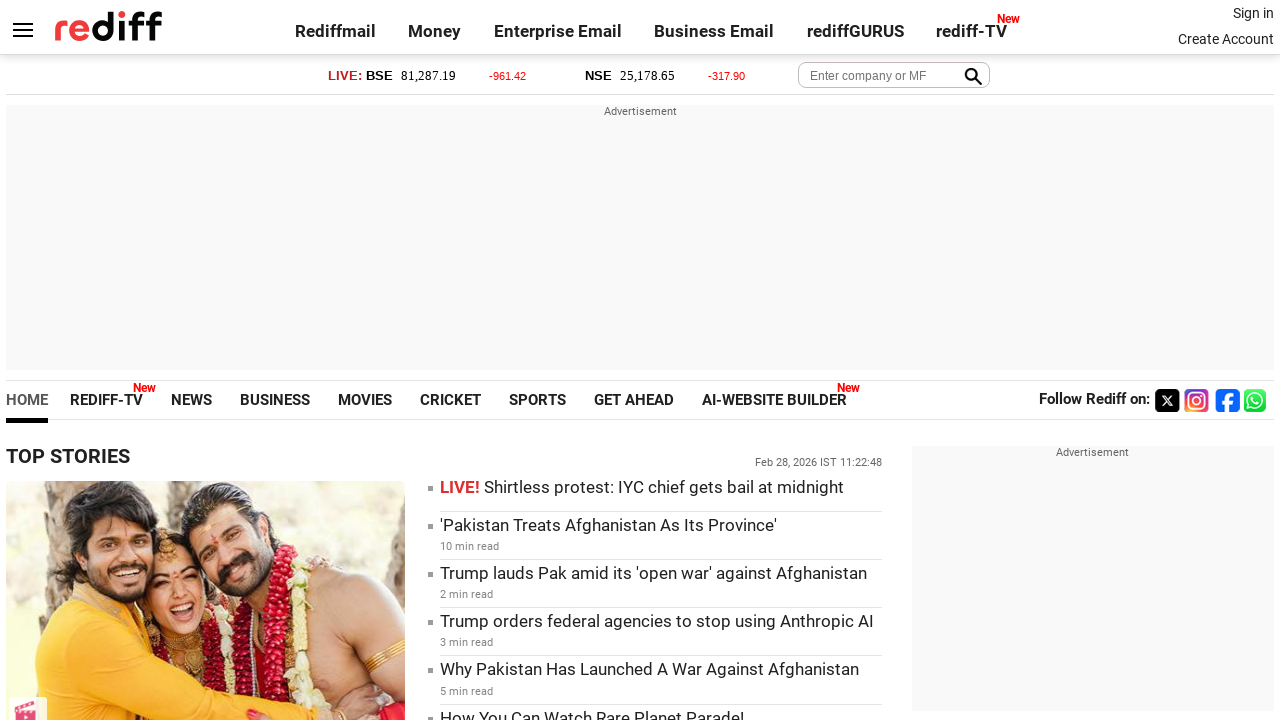

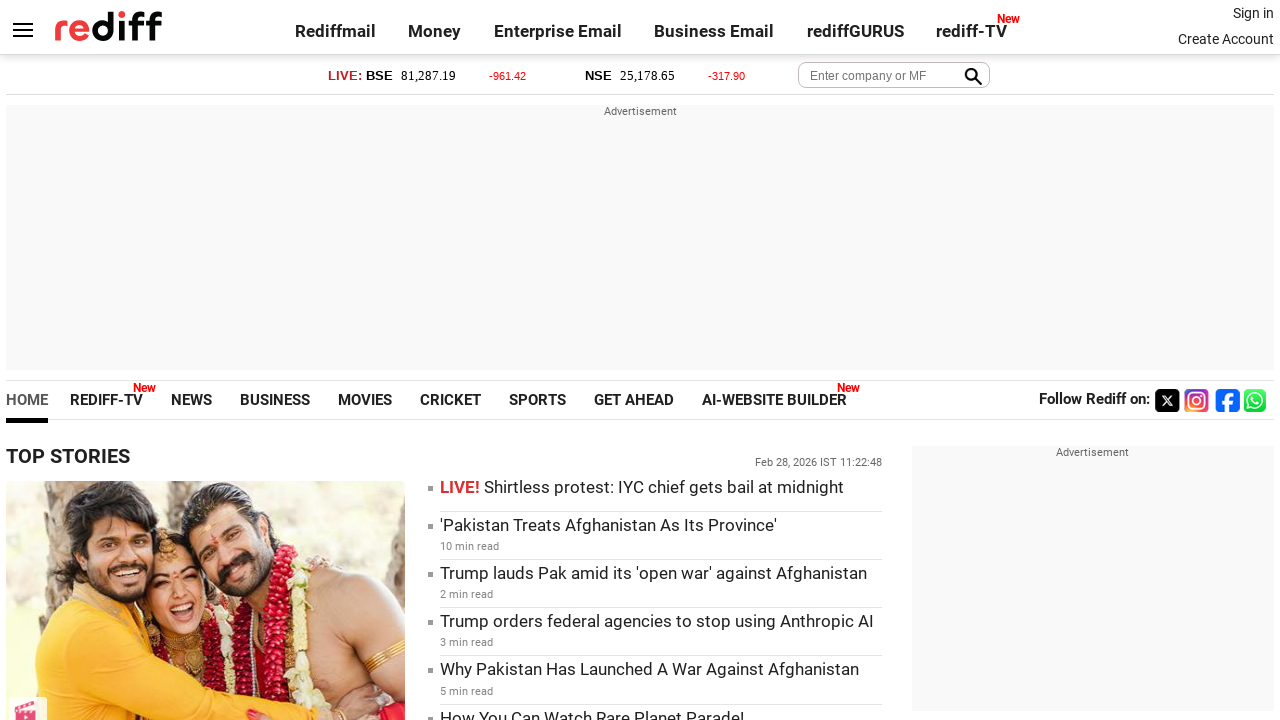